Tests the jQuery UI datepicker widget by switching to the iframe, opening the date picker, navigating to the next month, and selecting a specific date (22nd)

Starting URL: https://jqueryui.com/datepicker/

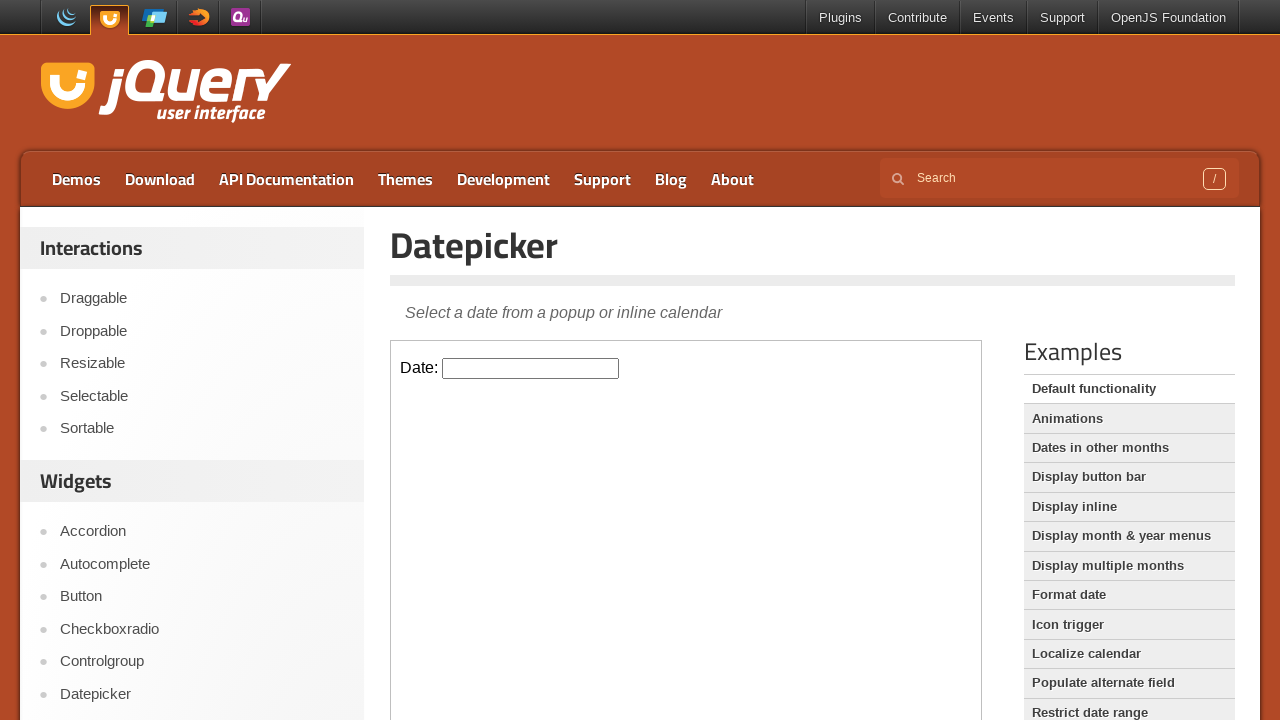

Located the demo iframe containing the datepicker widget
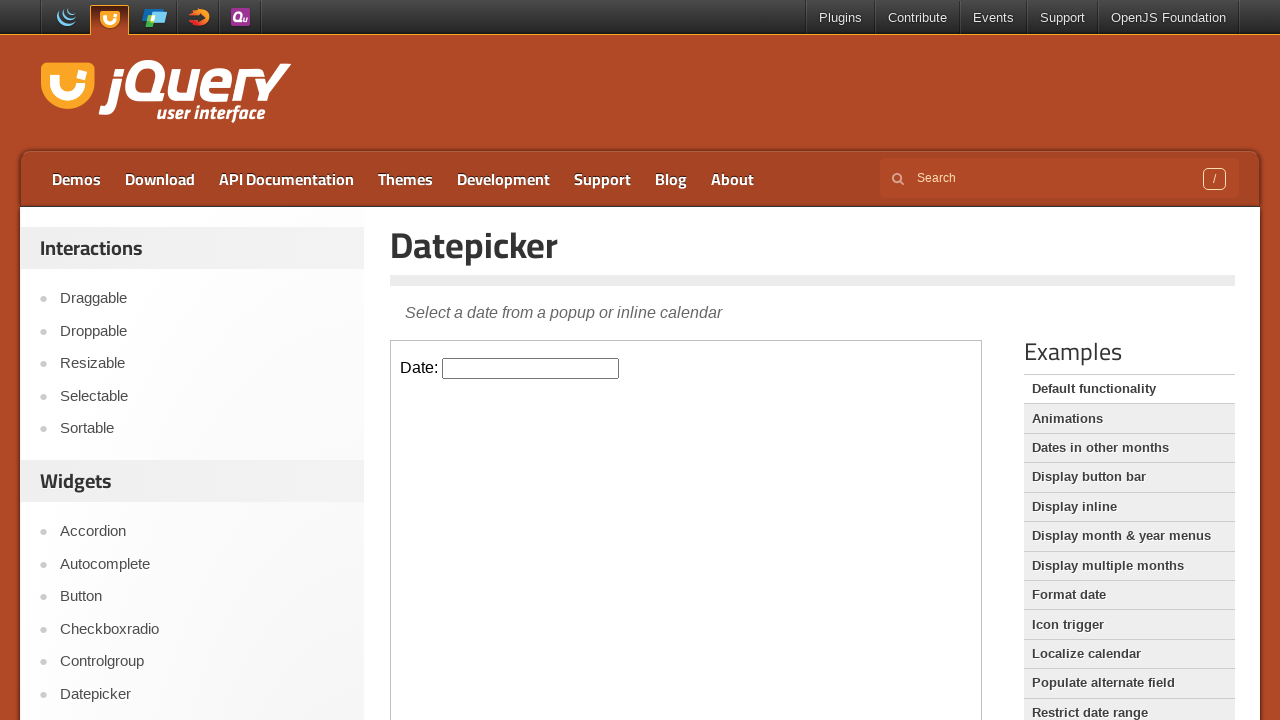

Clicked on the datepicker input field to open the calendar at (531, 368) on .demo-frame >> internal:control=enter-frame >> #datepicker
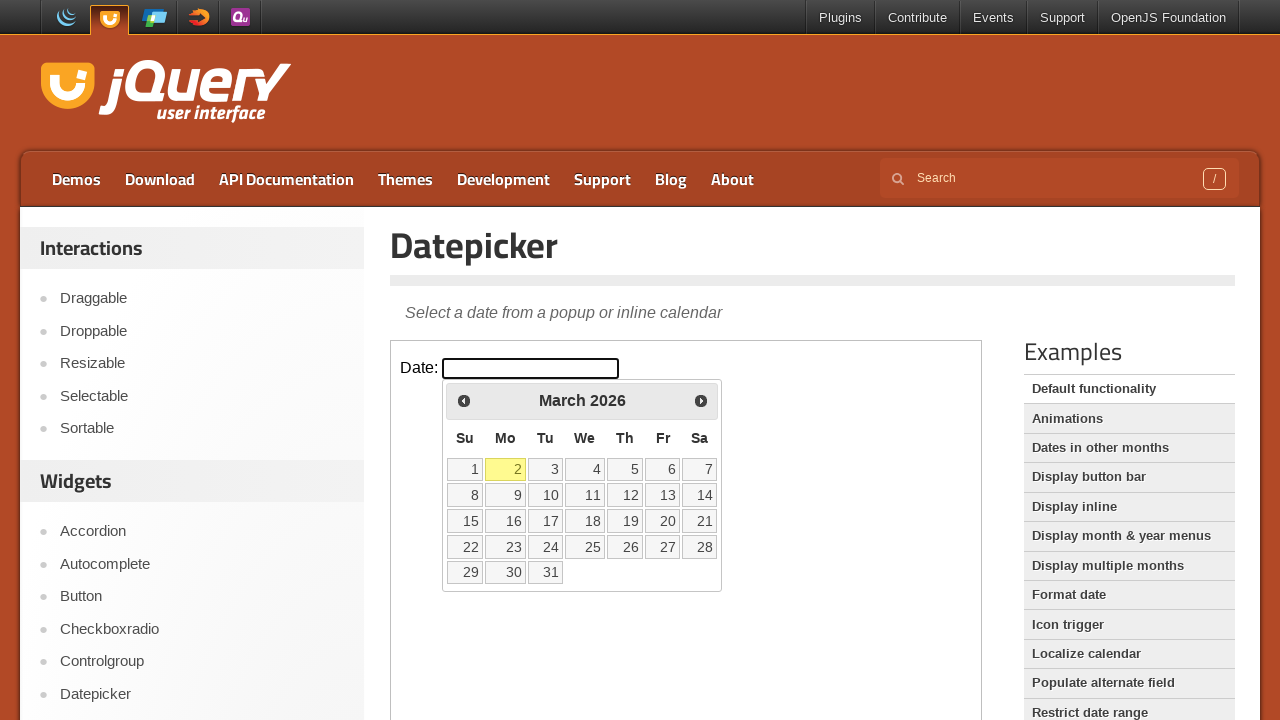

Clicked the Next button to navigate to the next month at (701, 400) on .demo-frame >> internal:control=enter-frame >> a[title='Next']
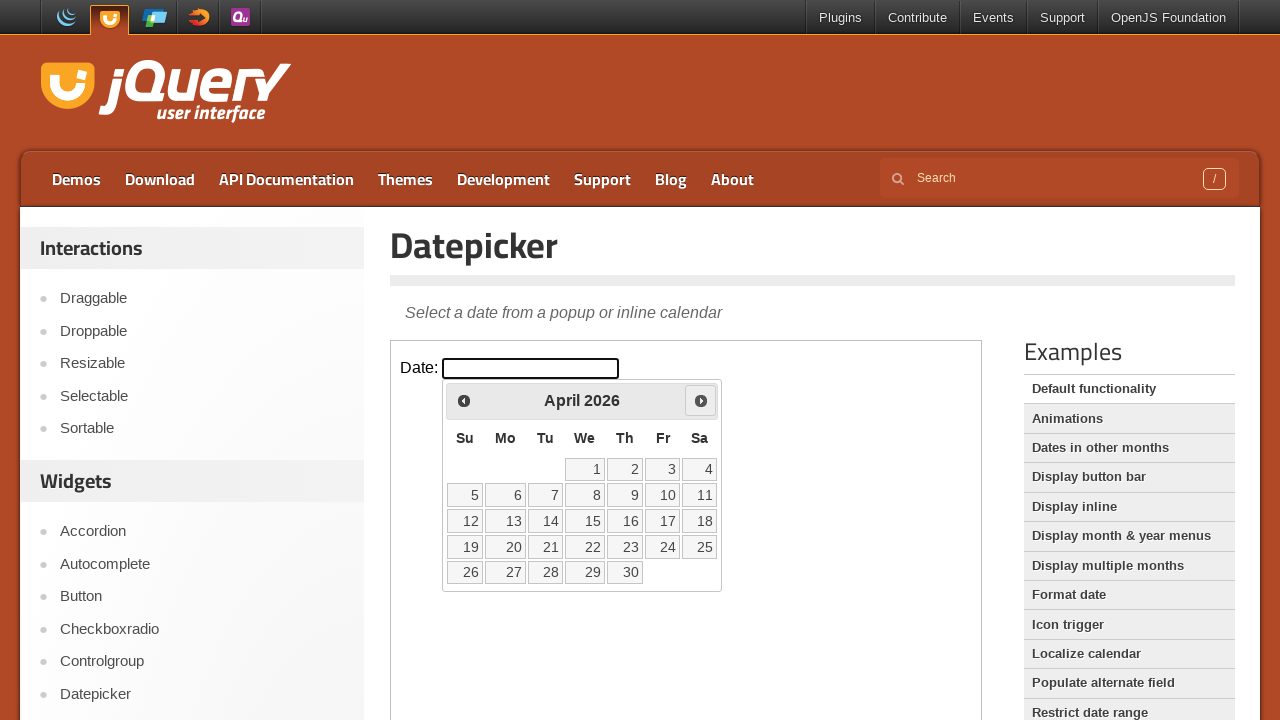

Selected the 22nd day of the month from the calendar at (585, 547) on .demo-frame >> internal:control=enter-frame >> xpath=//a[text()='22']
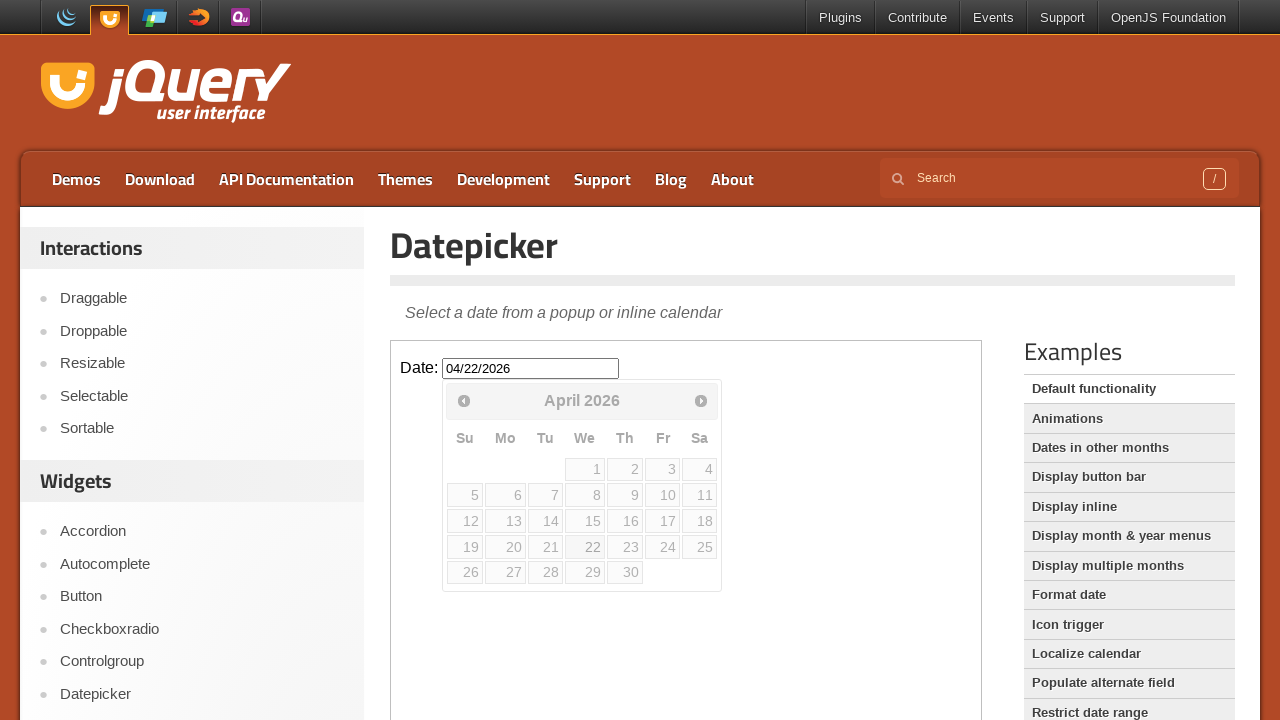

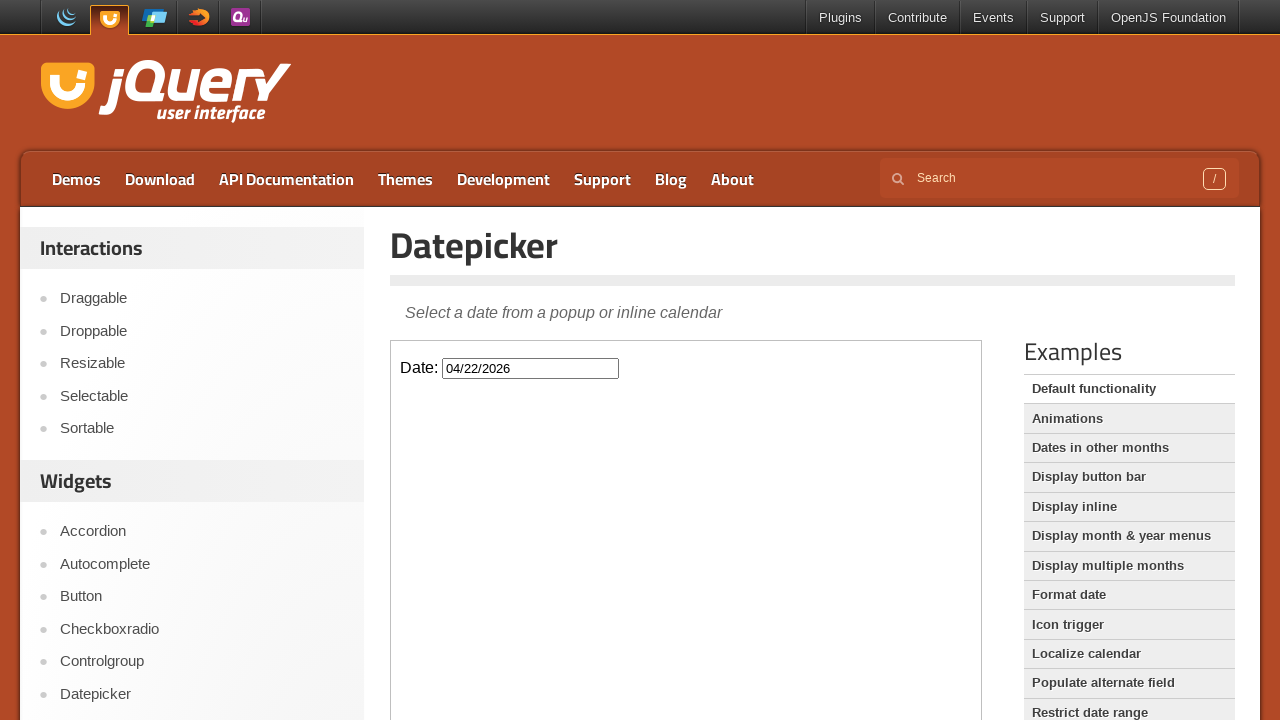